Tests keyboard input functionality by clicking on a name field, typing a name, and clicking a button on a form practice page

Starting URL: https://formy-project.herokuapp.com/keypress

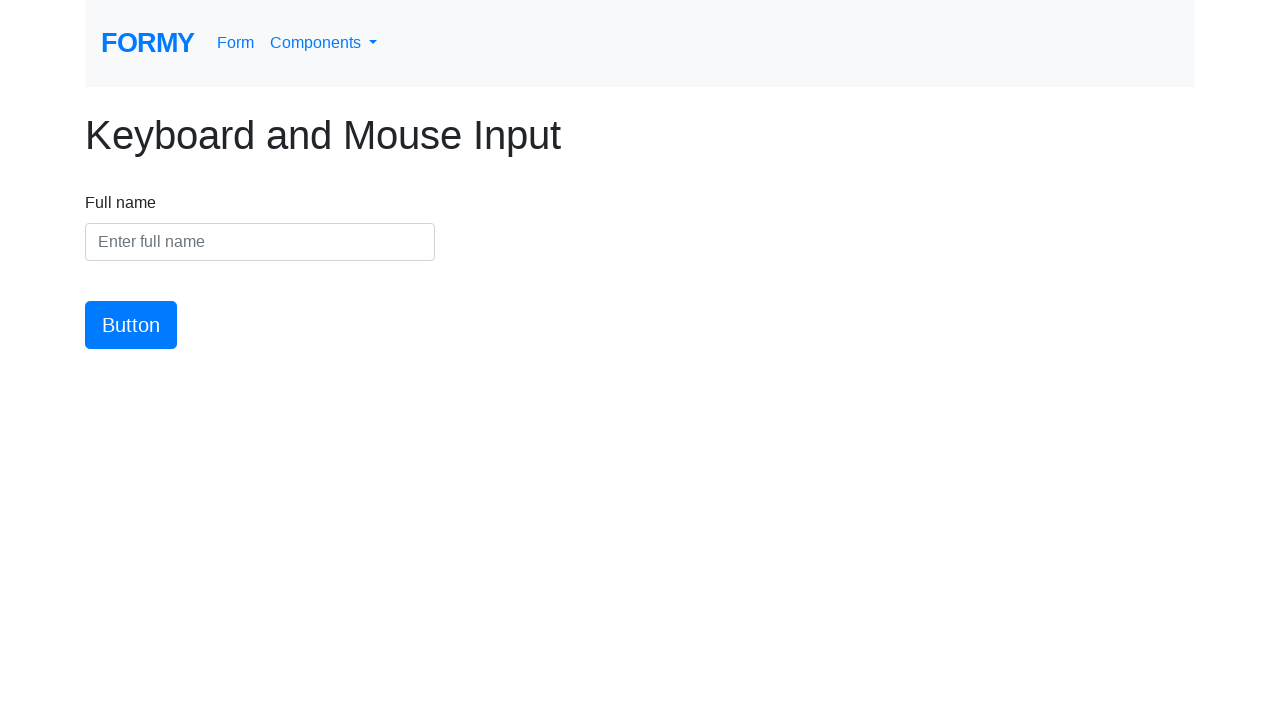

Clicked on the name input field at (260, 242) on #name
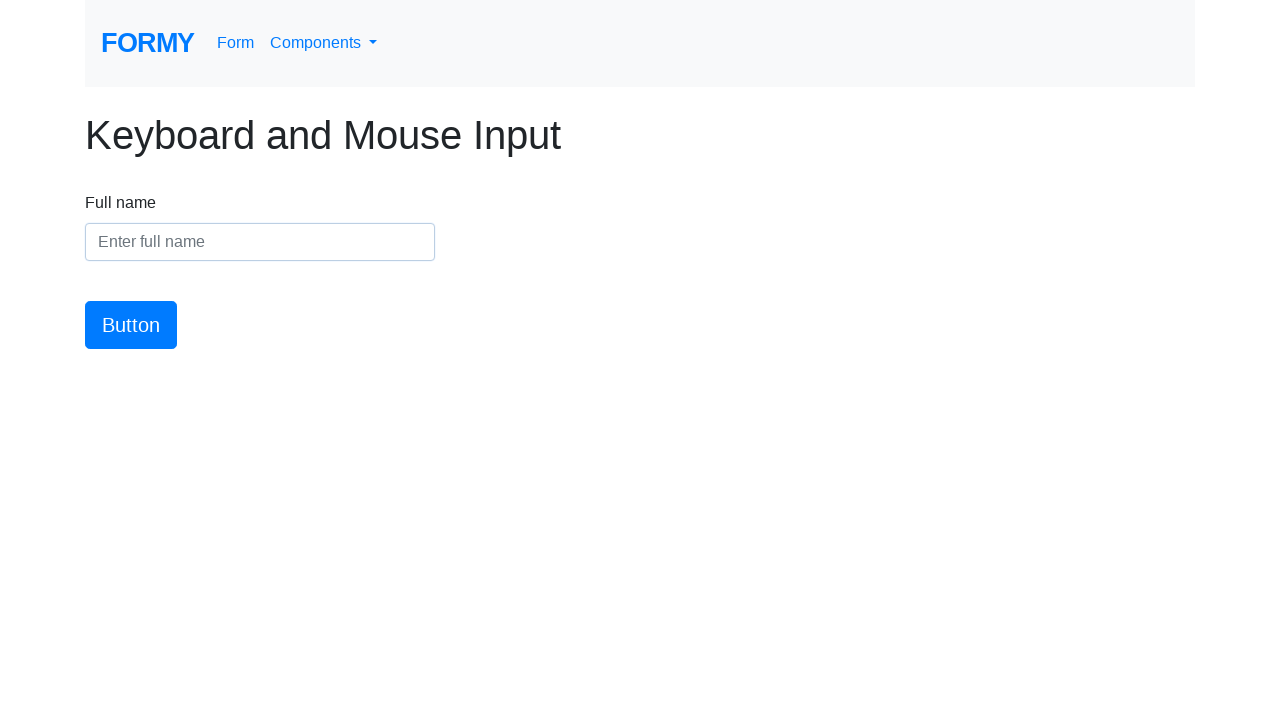

Typed 'Jake' into the name field on #name
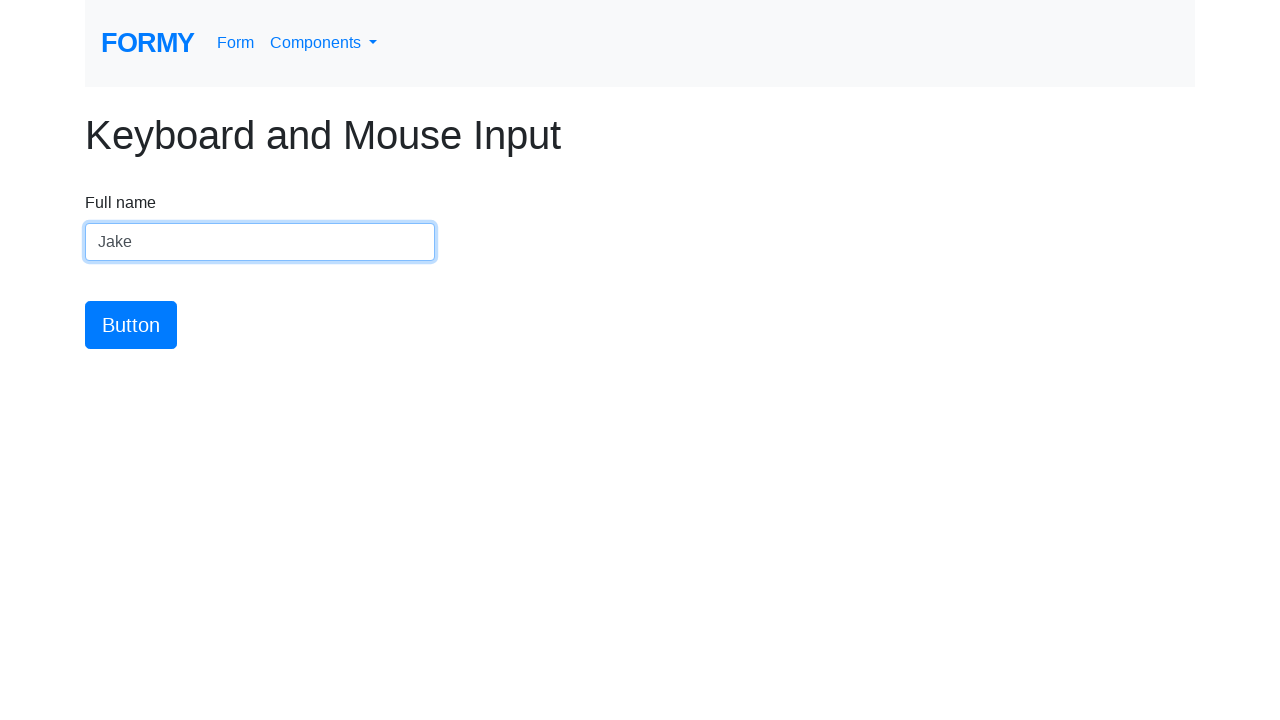

Clicked the submit button at (131, 325) on #button
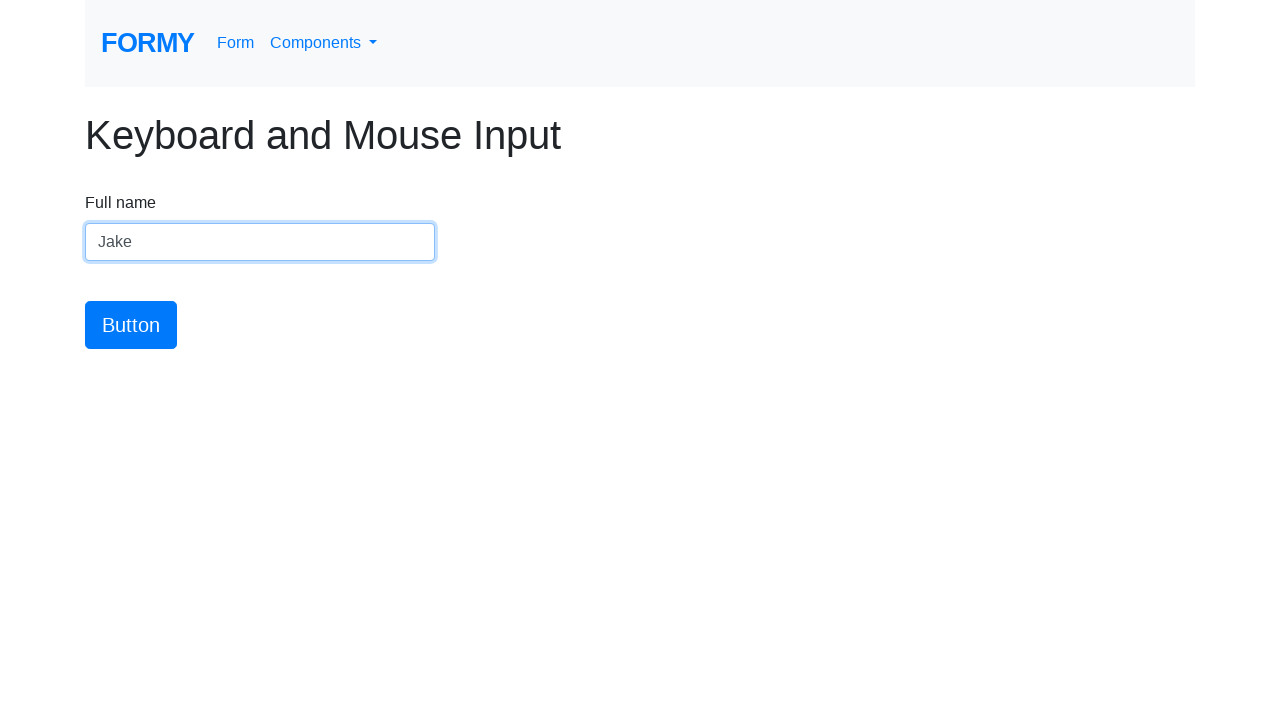

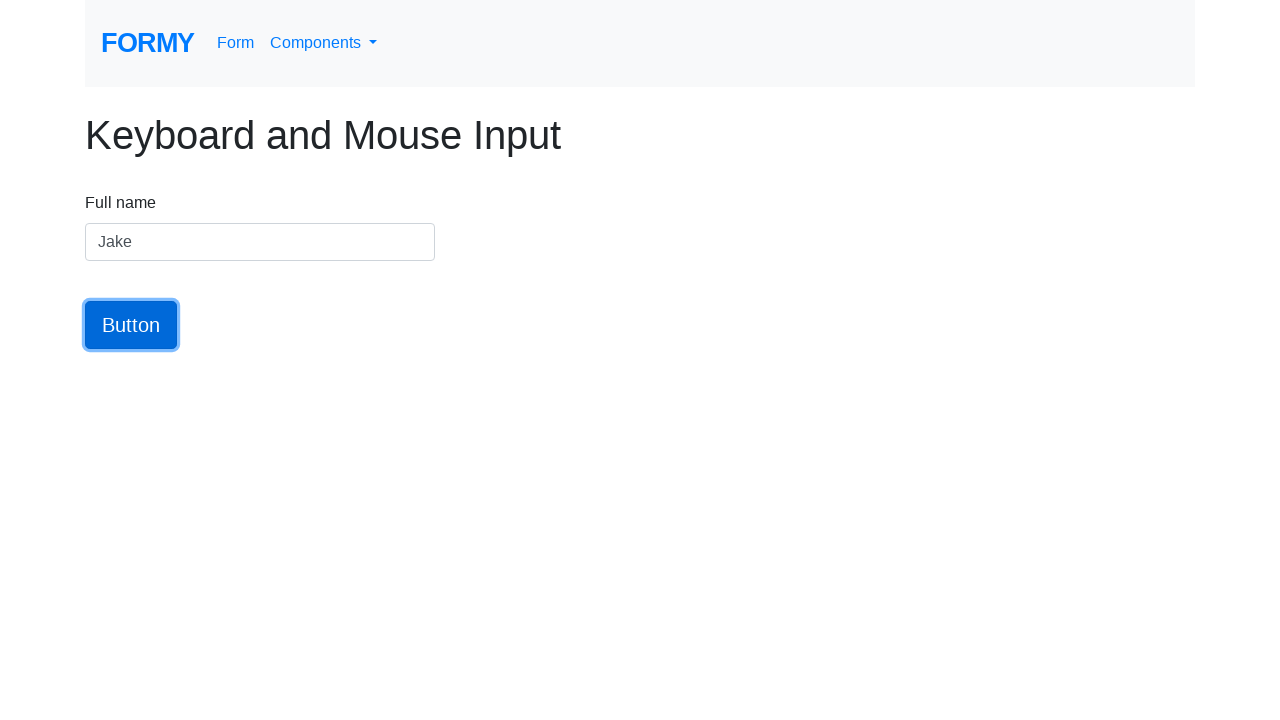